Tests browsing languages that start with numbers by navigating to the 0-9 section and verifying entries are displayed

Starting URL: http://99-bottles-of-beer.net/lyrics.html

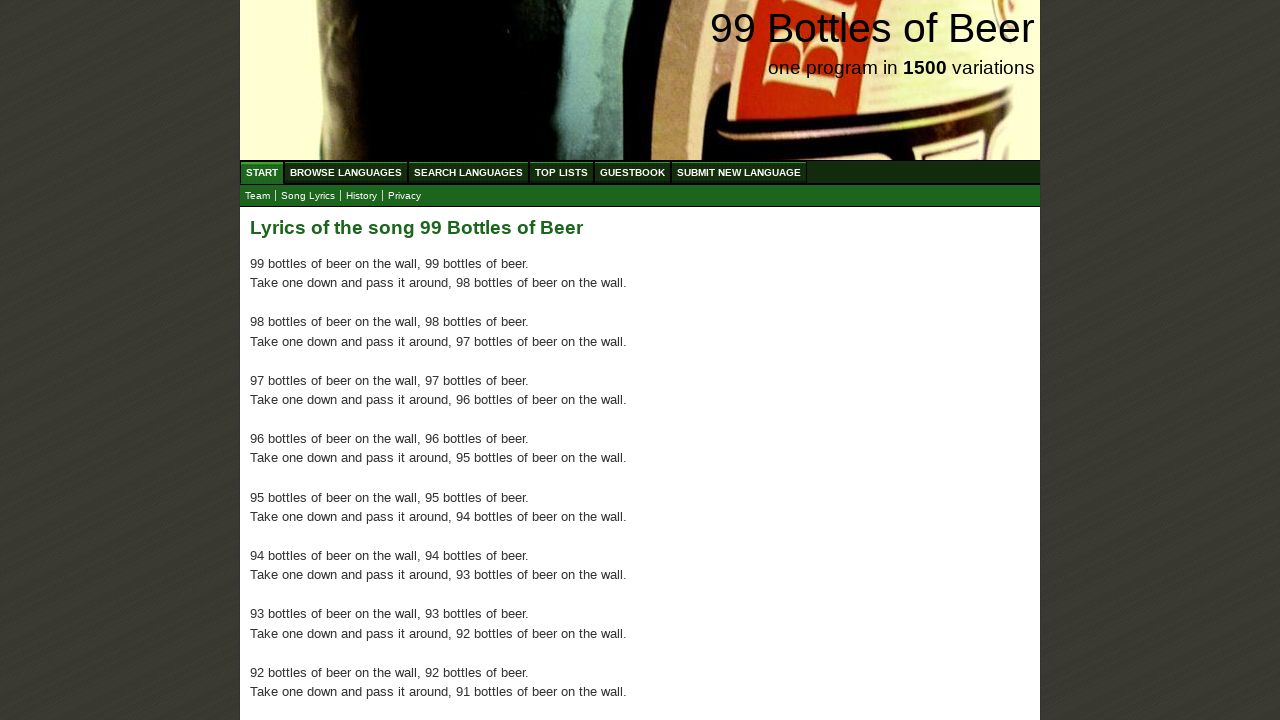

Clicked on Browse Languages menu at (346, 172) on xpath=//ul[@id='menu']/li/a[@href='/abc.html']
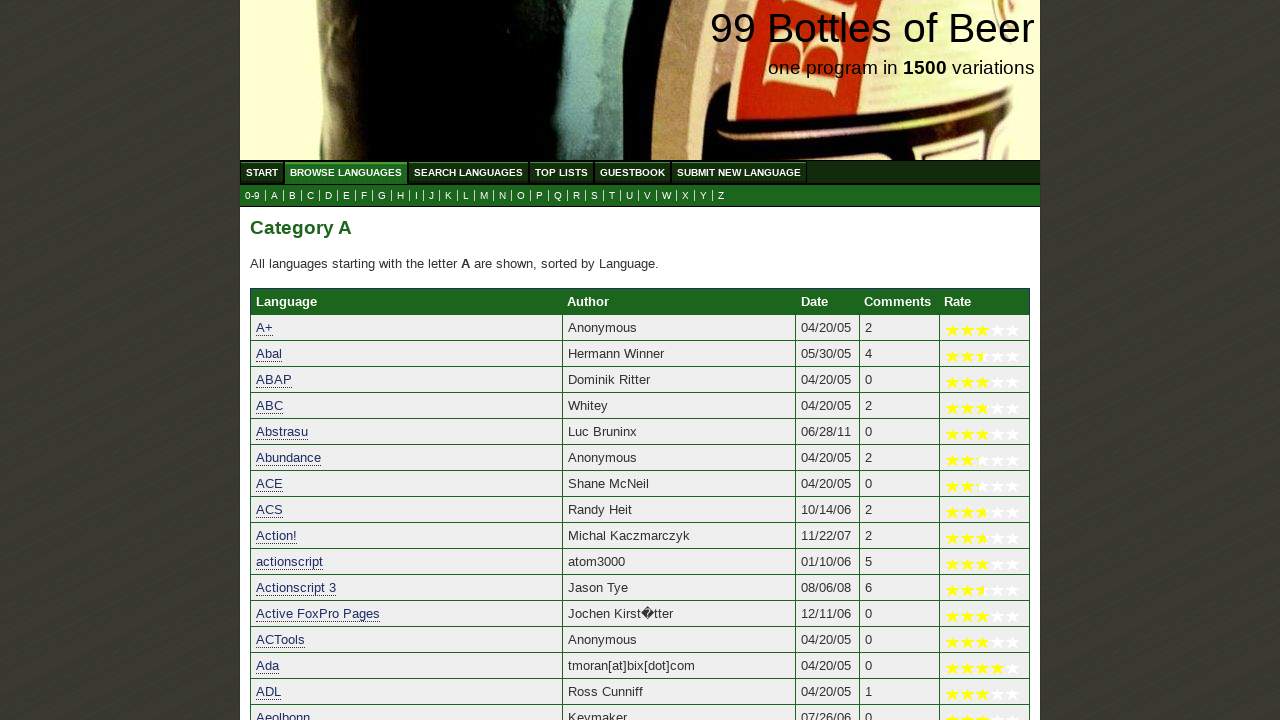

Clicked on 0-9 link to browse languages starting with numbers at (252, 196) on xpath=//a[@href='0.html']
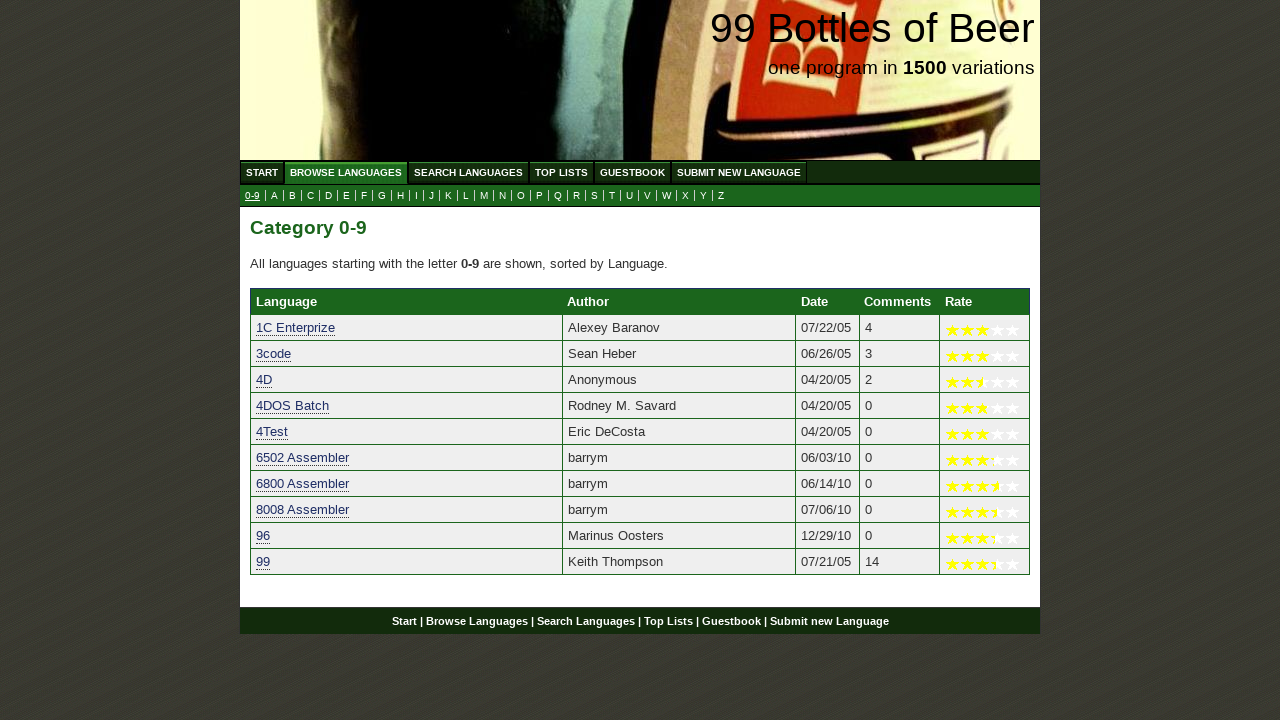

Language entries loaded successfully
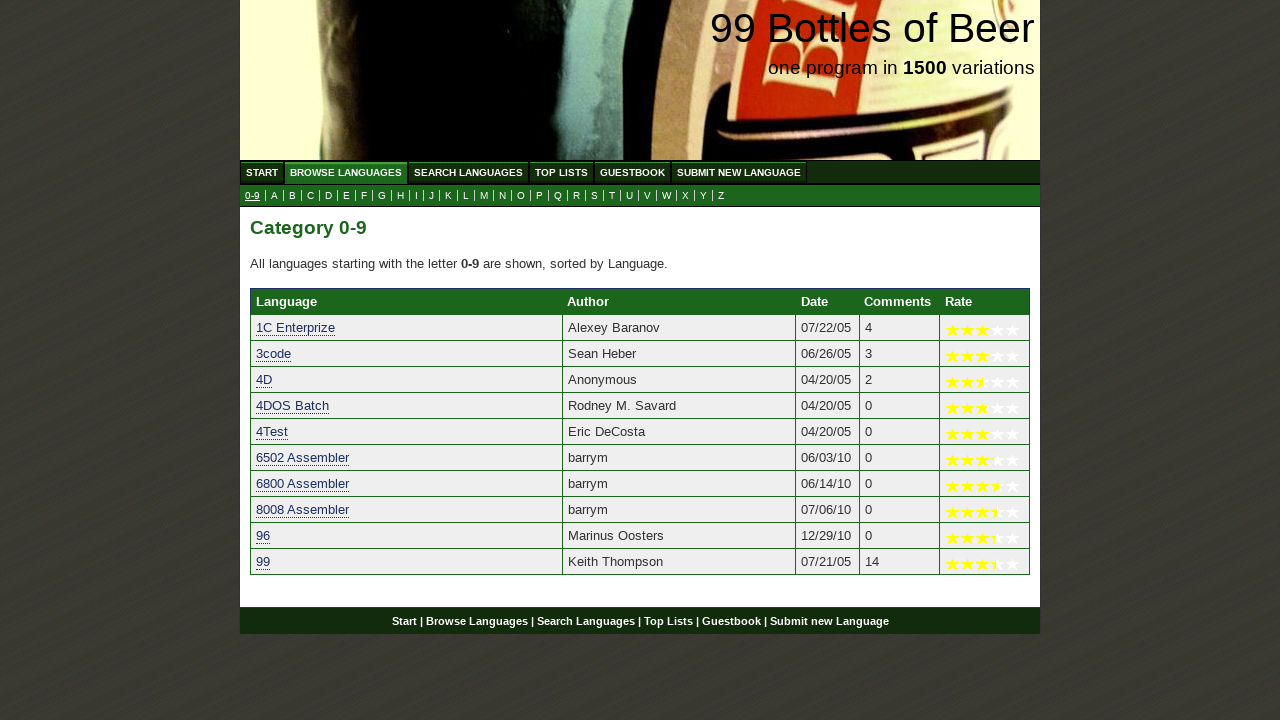

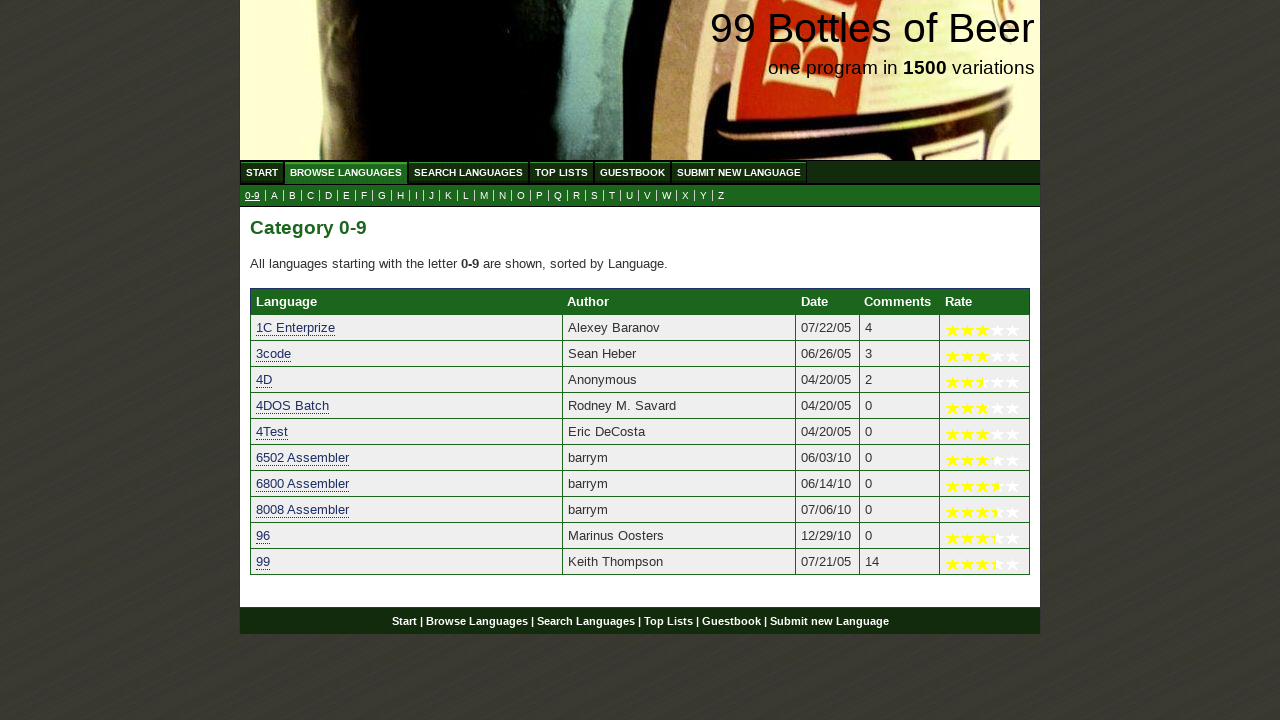